Tests login form validation by entering only a password and verifying the appropriate error message is displayed

Starting URL: https://the-internet.herokuapp.com/login

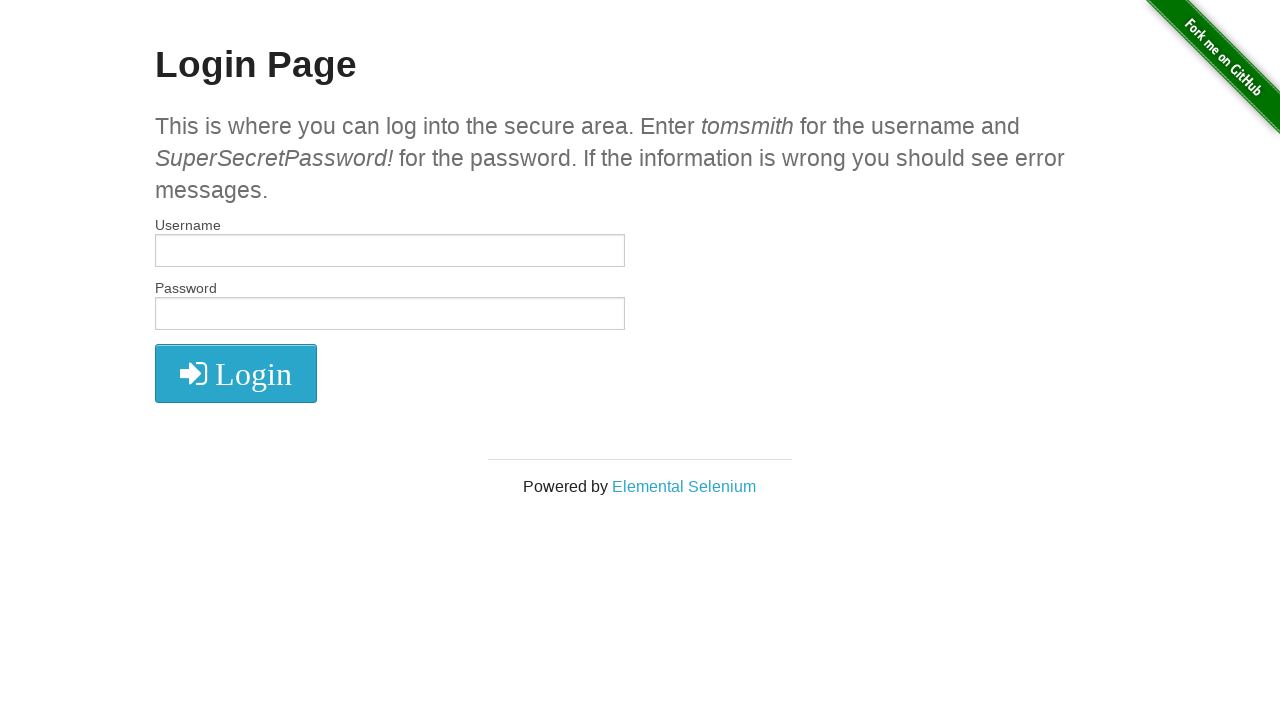

Login form loaded and visible
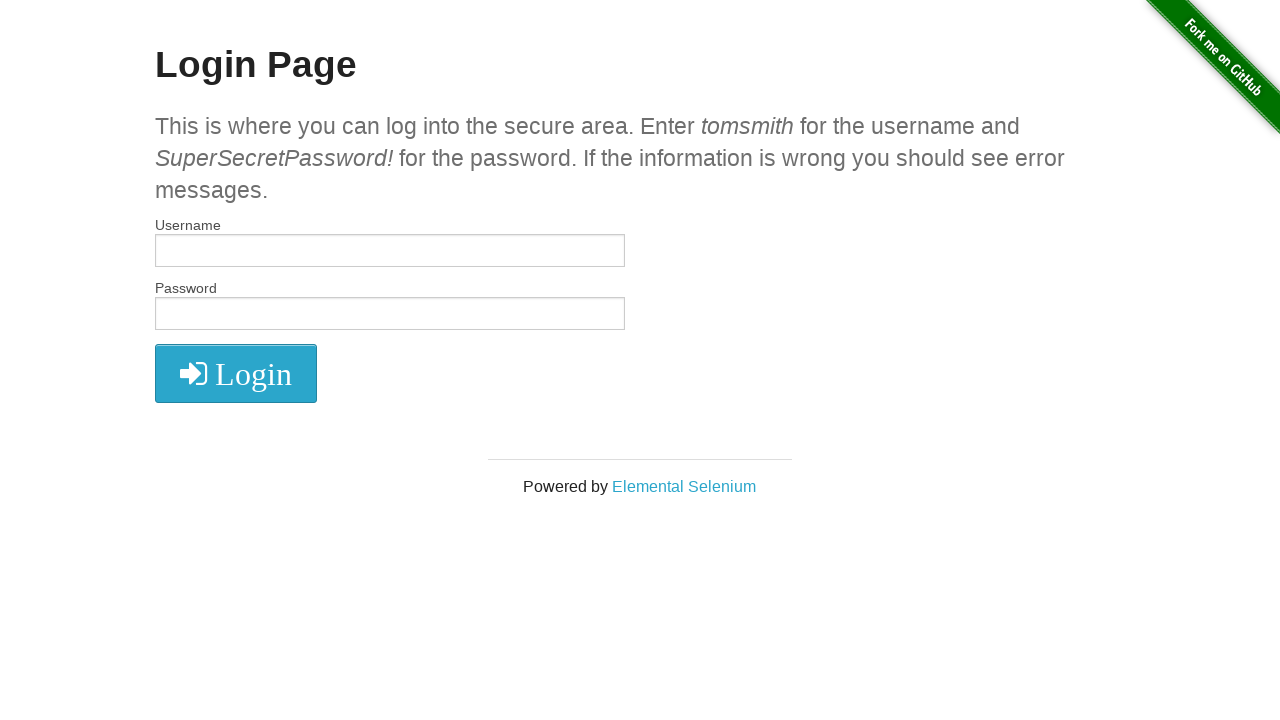

Filled password field with 'randomPass789', leaving username empty on #password
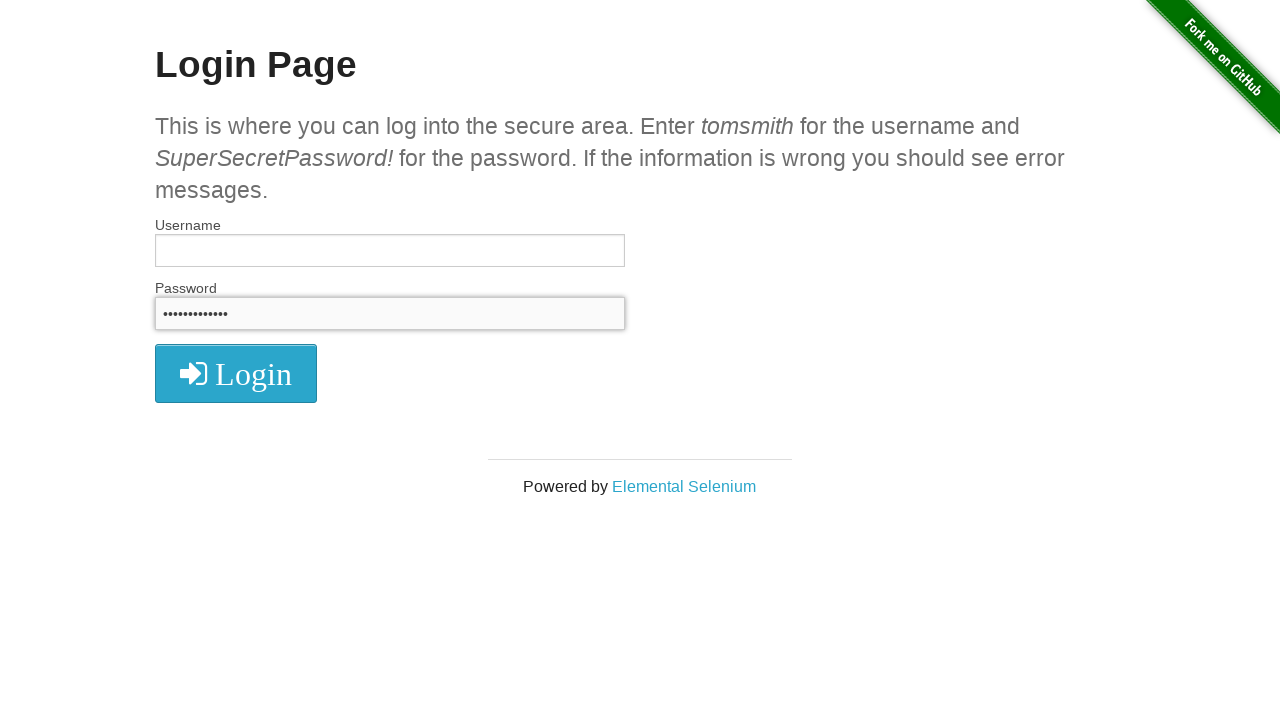

Clicked login button without entering username at (236, 373) on #login button
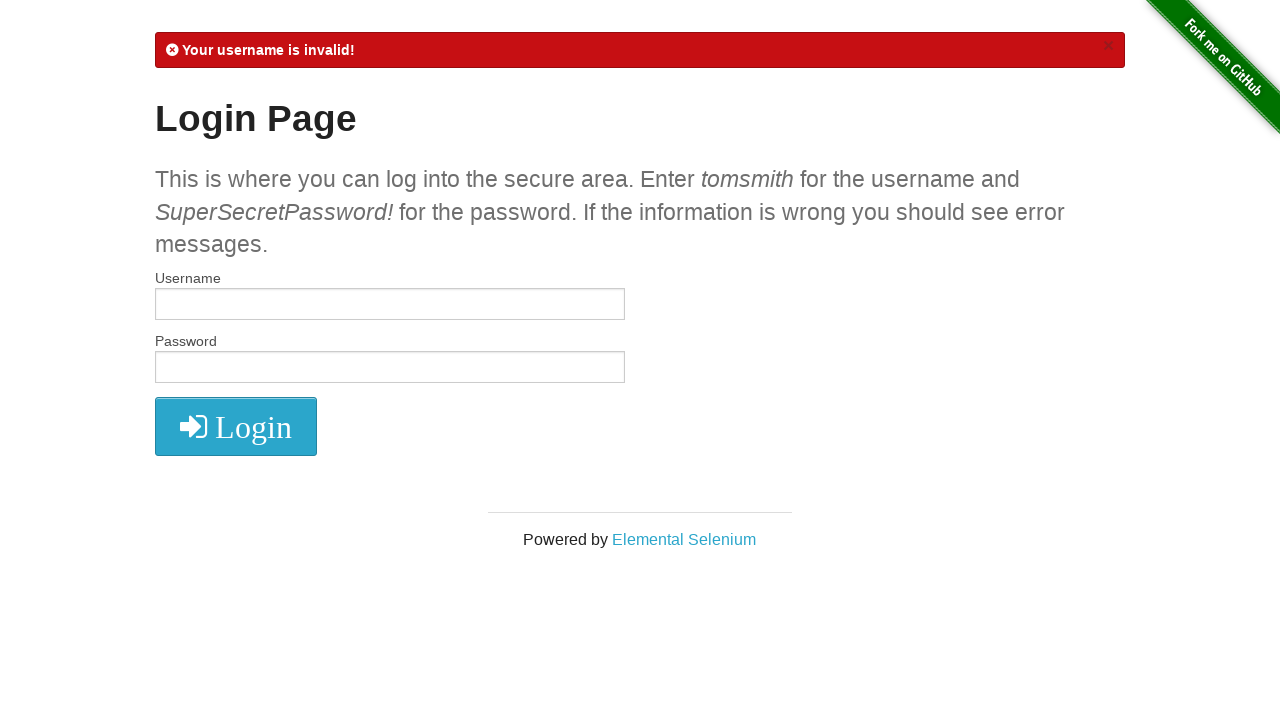

Error flash message appeared
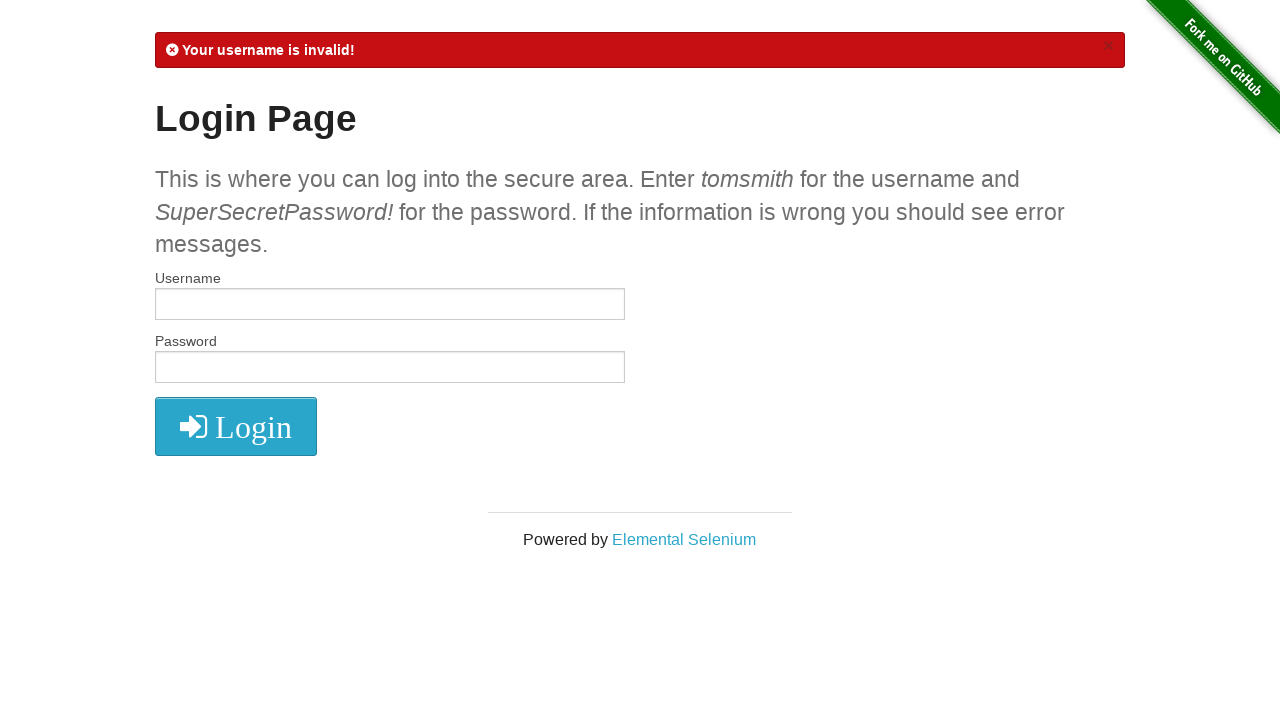

Retrieved error message text from flash element
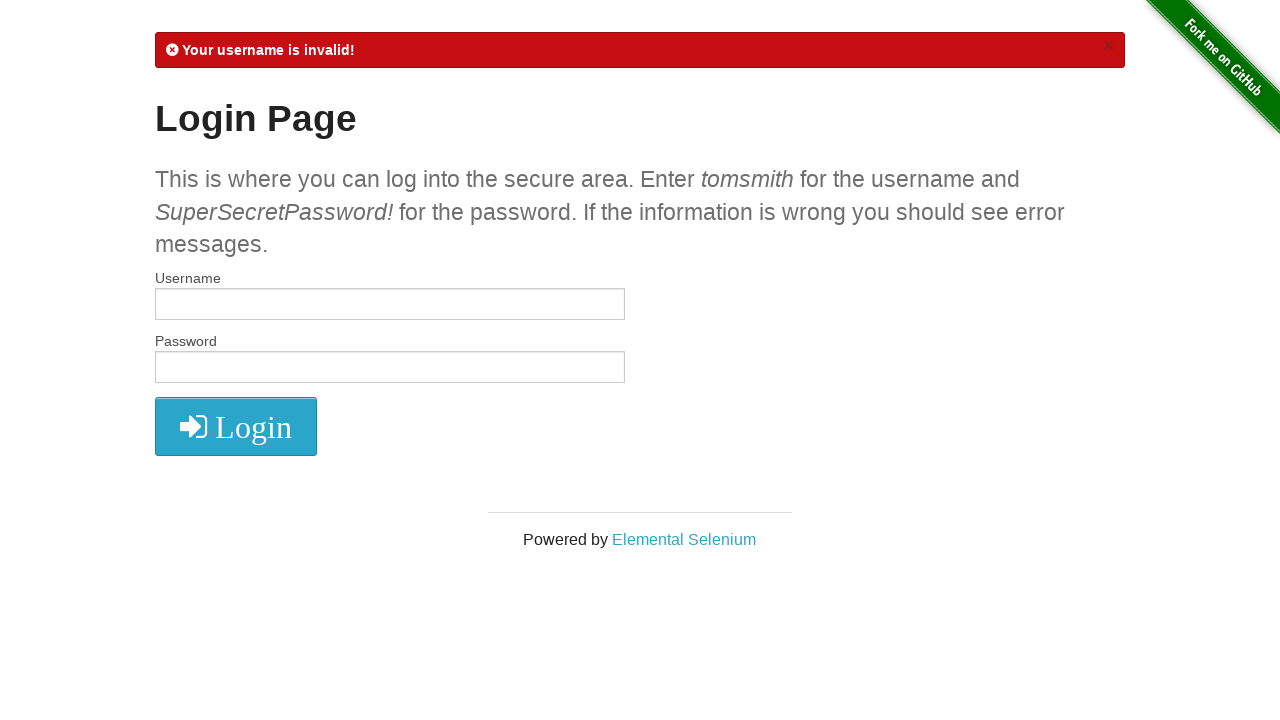

Verified error message 'Your username is invalid!' is displayed
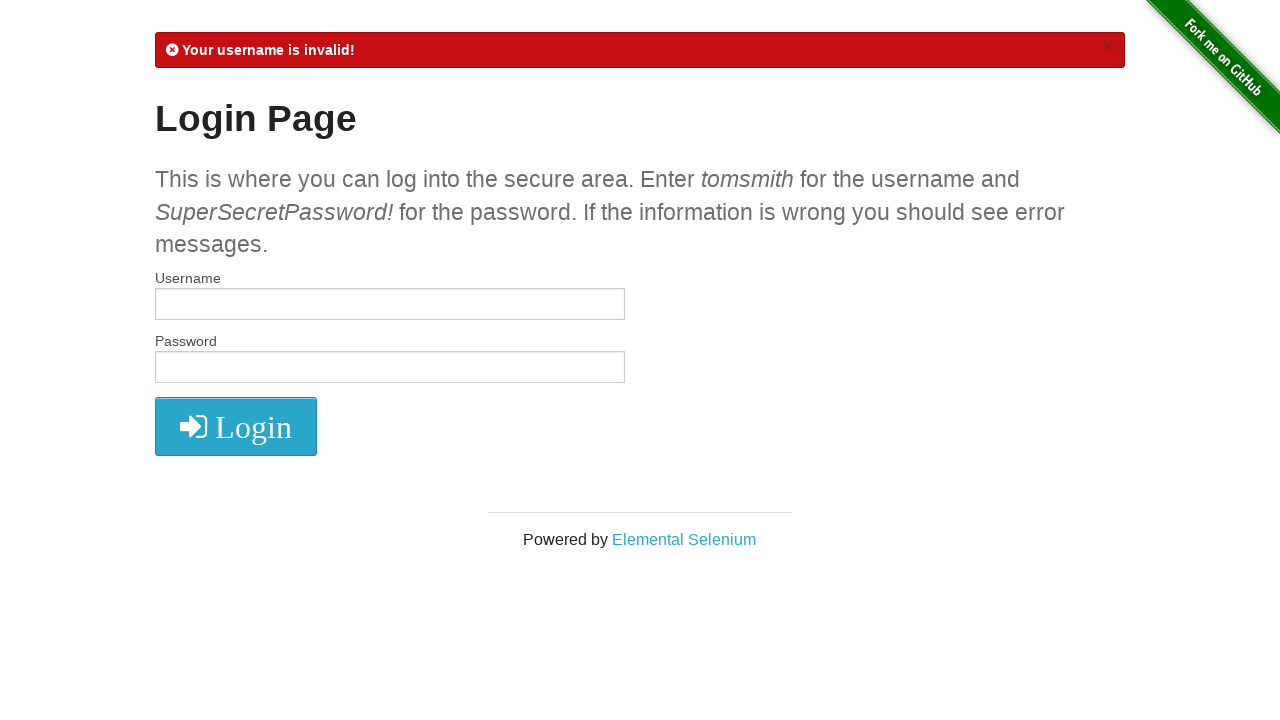

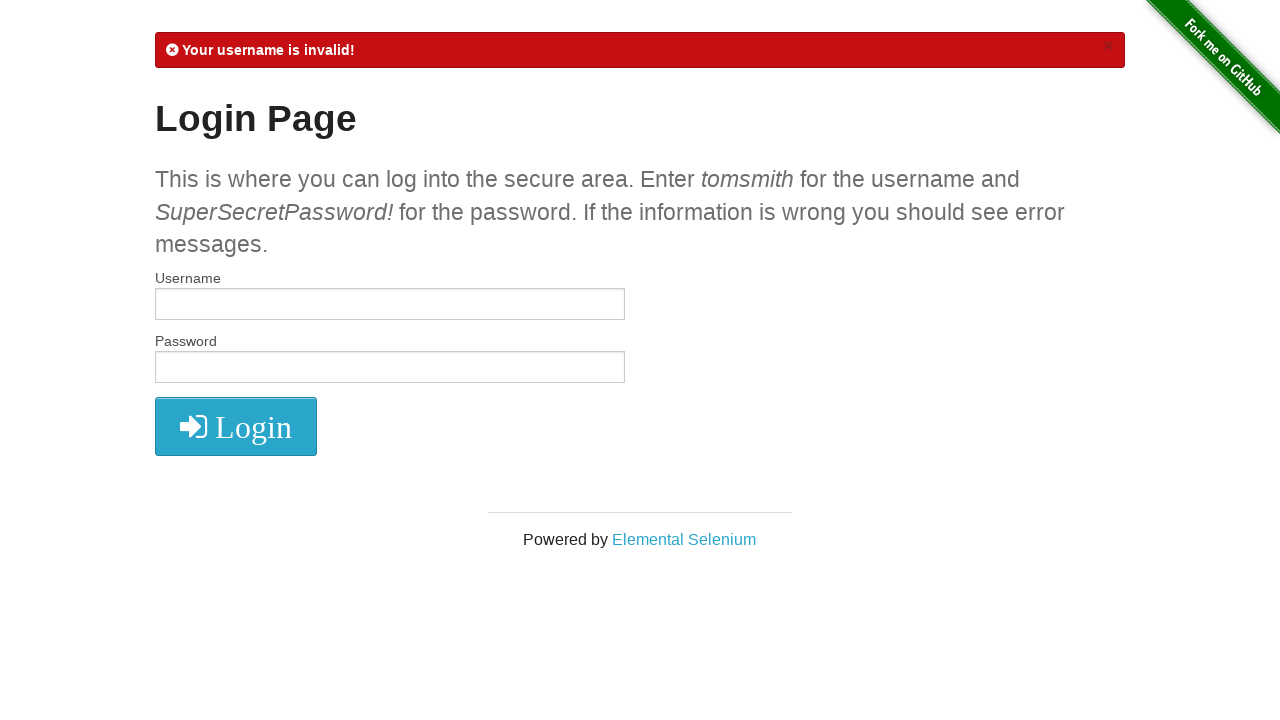